A cross-browser compatibility test that navigates to the VCTC Pune website, maximizes the window, and verifies the page loads successfully.

Starting URL: https://vctcpune.com/

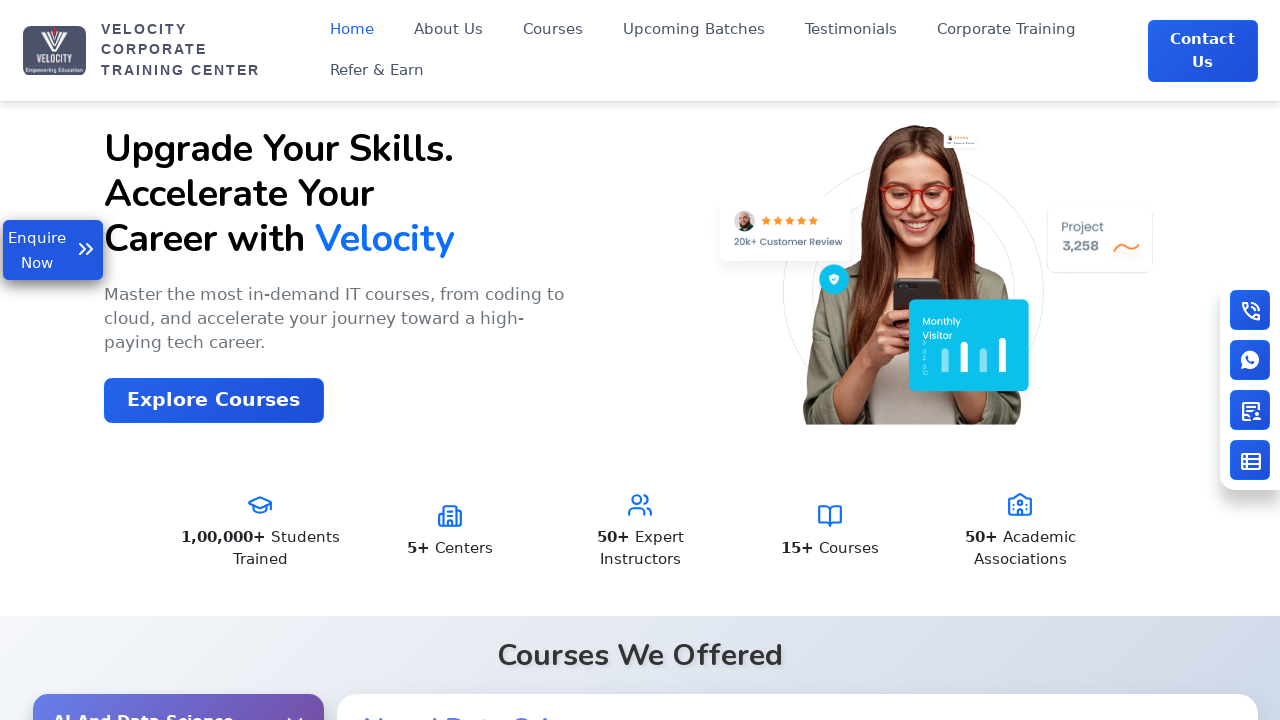

Set viewport size to 1920x1080 (maximized)
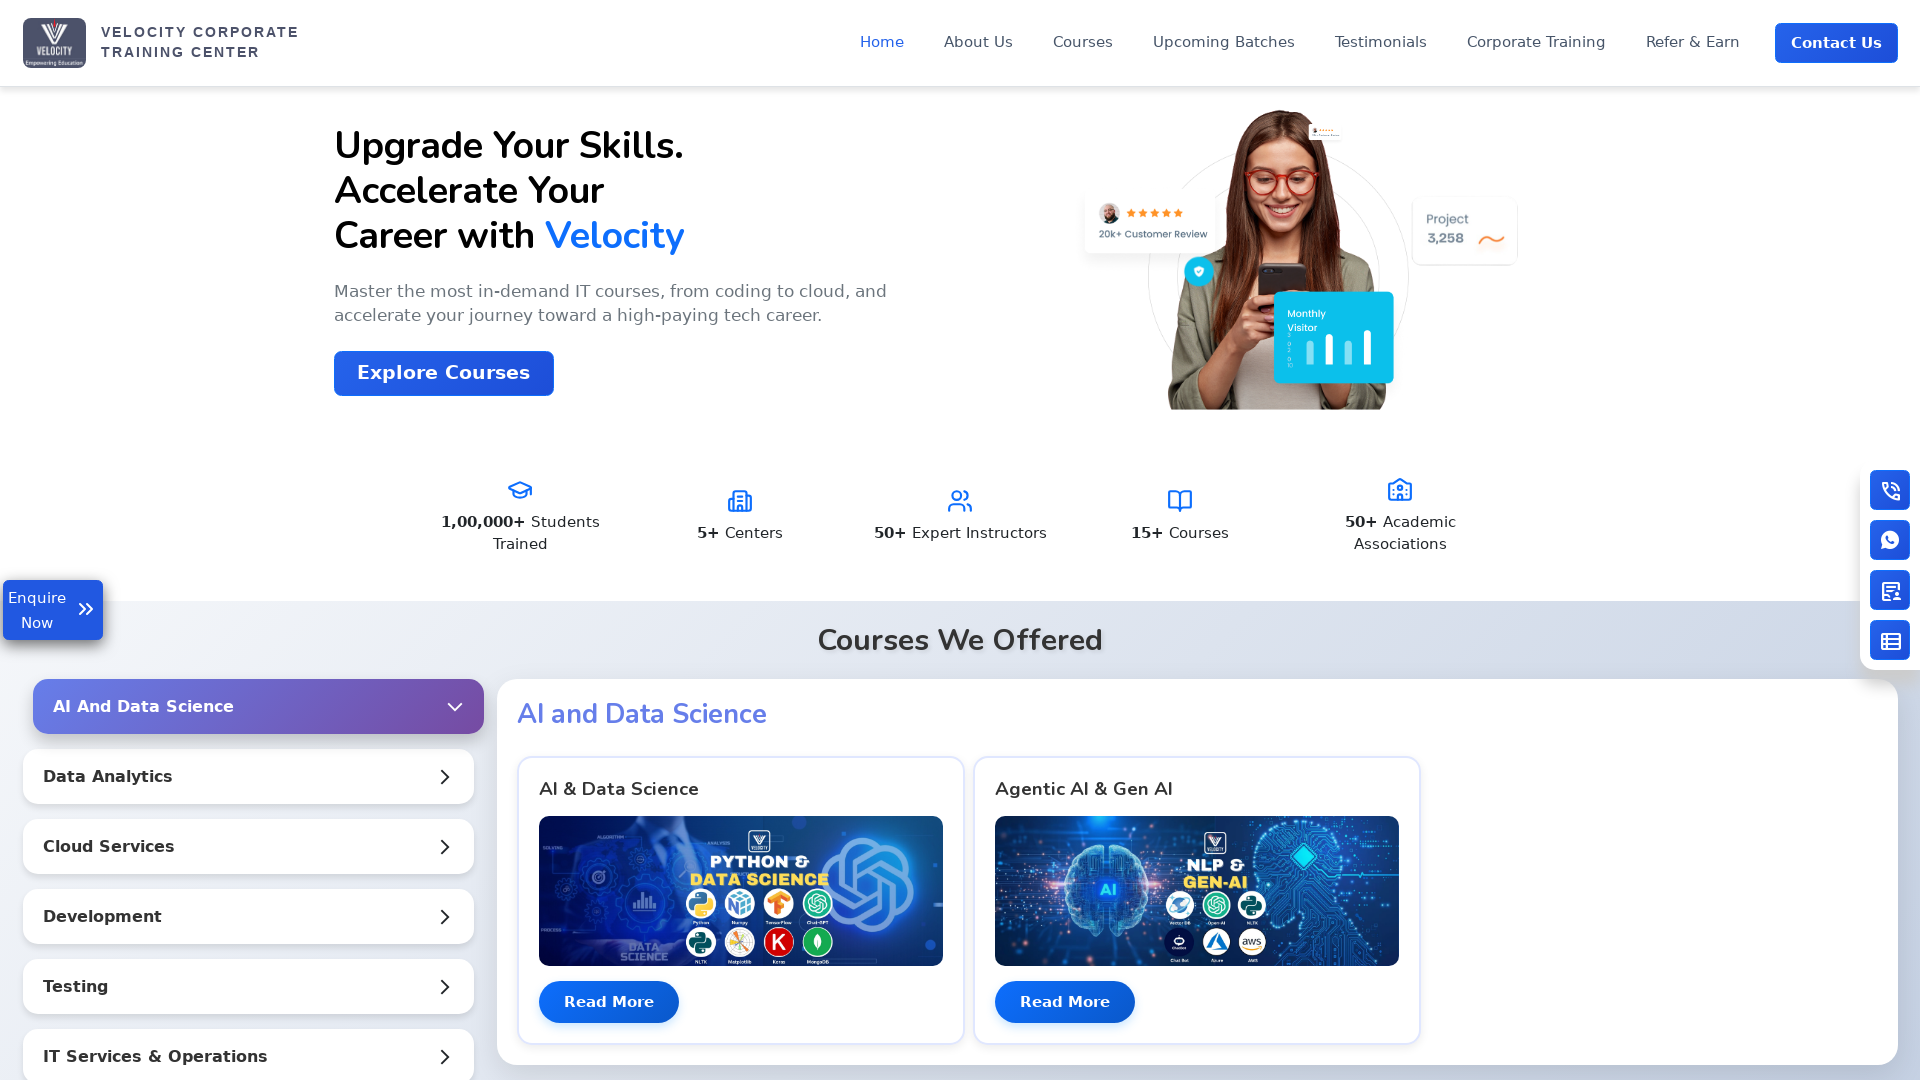

Page fully loaded and ready
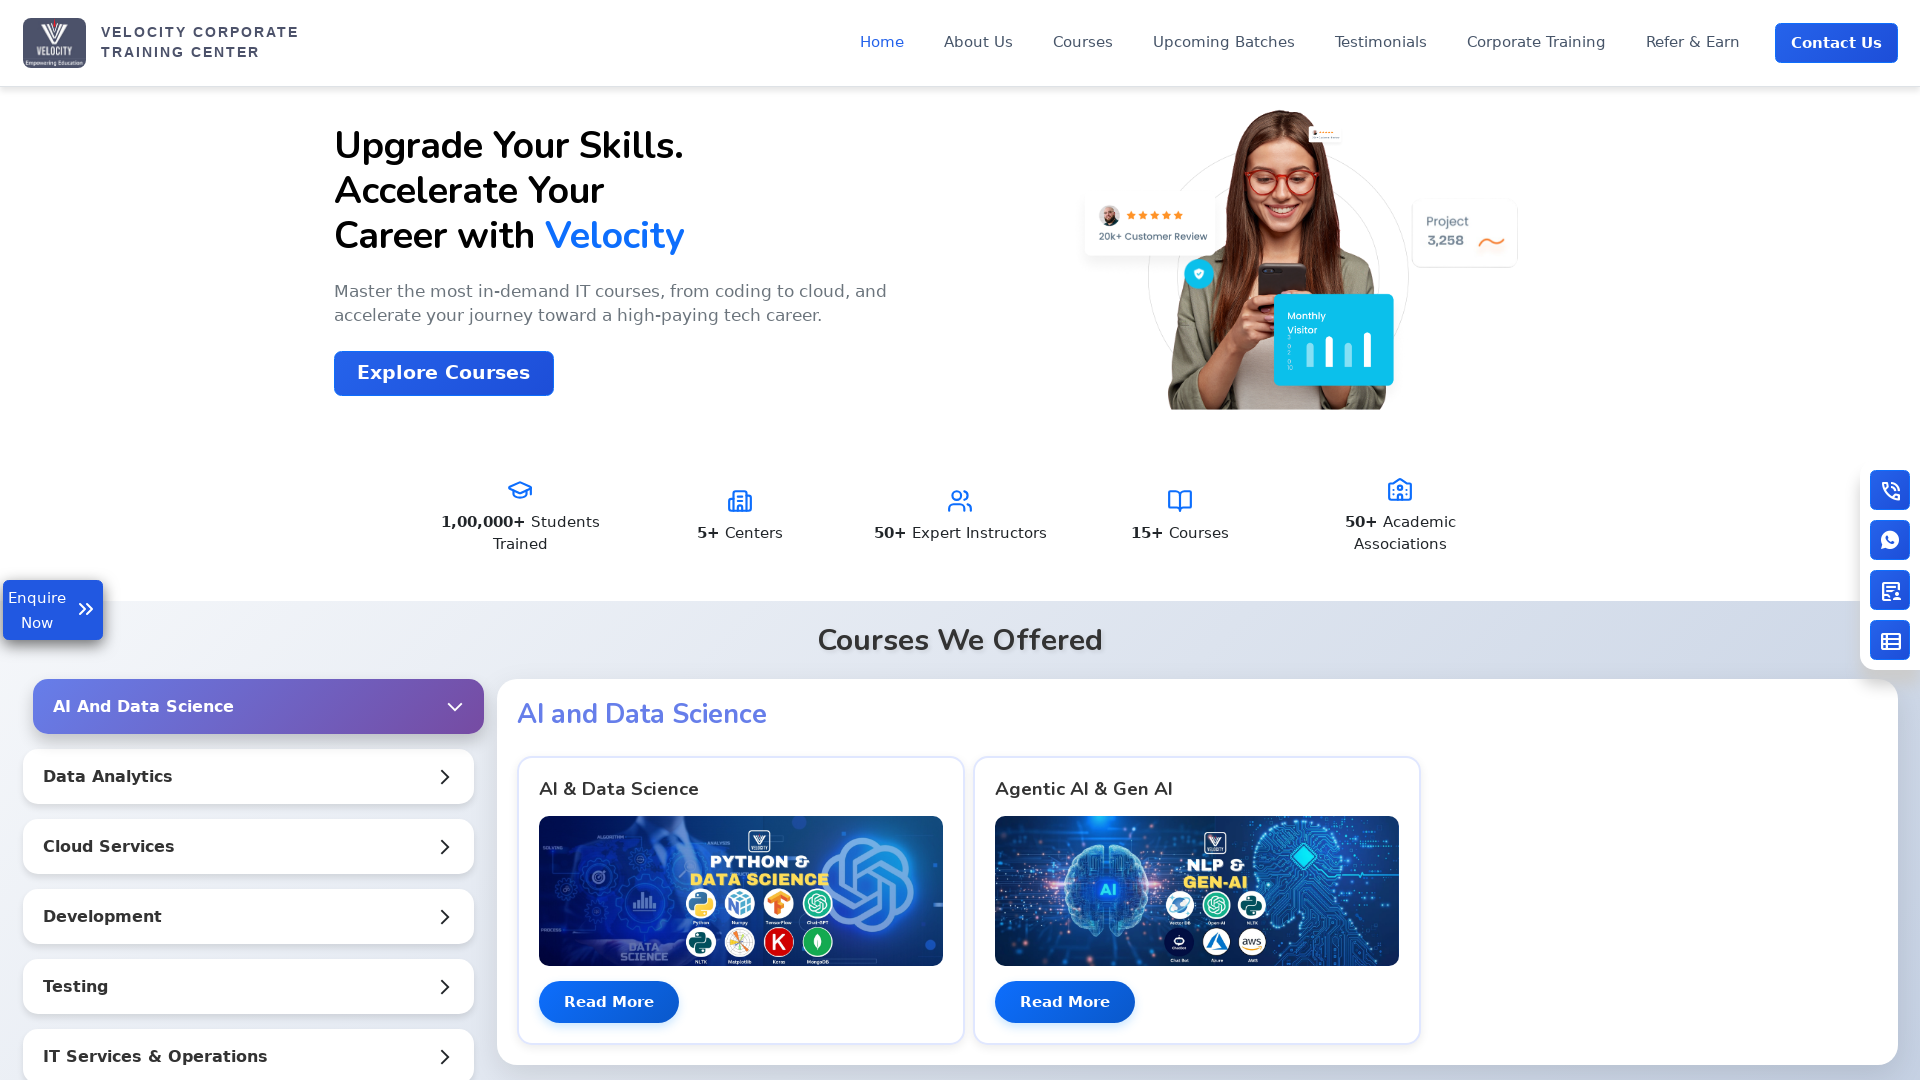

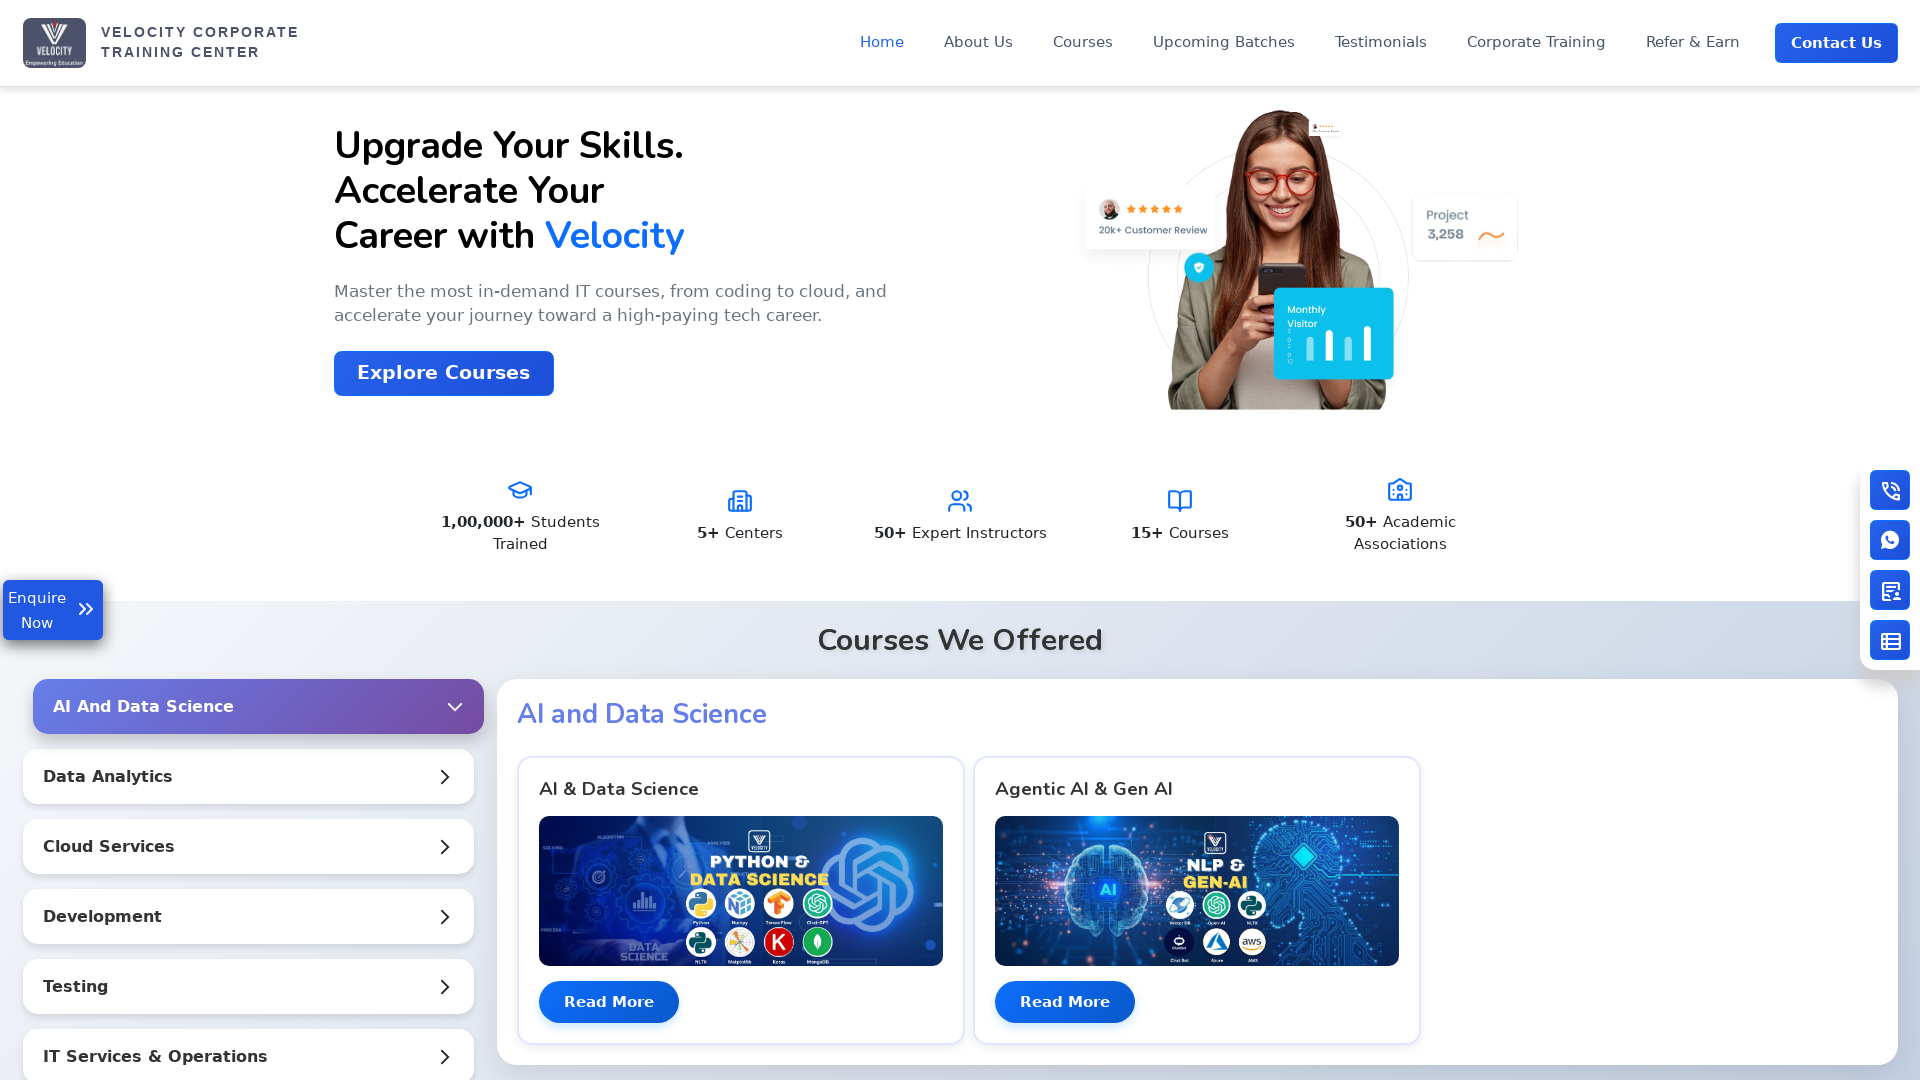